Navigates to a shifting content example page by clicking through menu links and verifies that menu elements are present

Starting URL: https://the-internet.herokuapp.com/

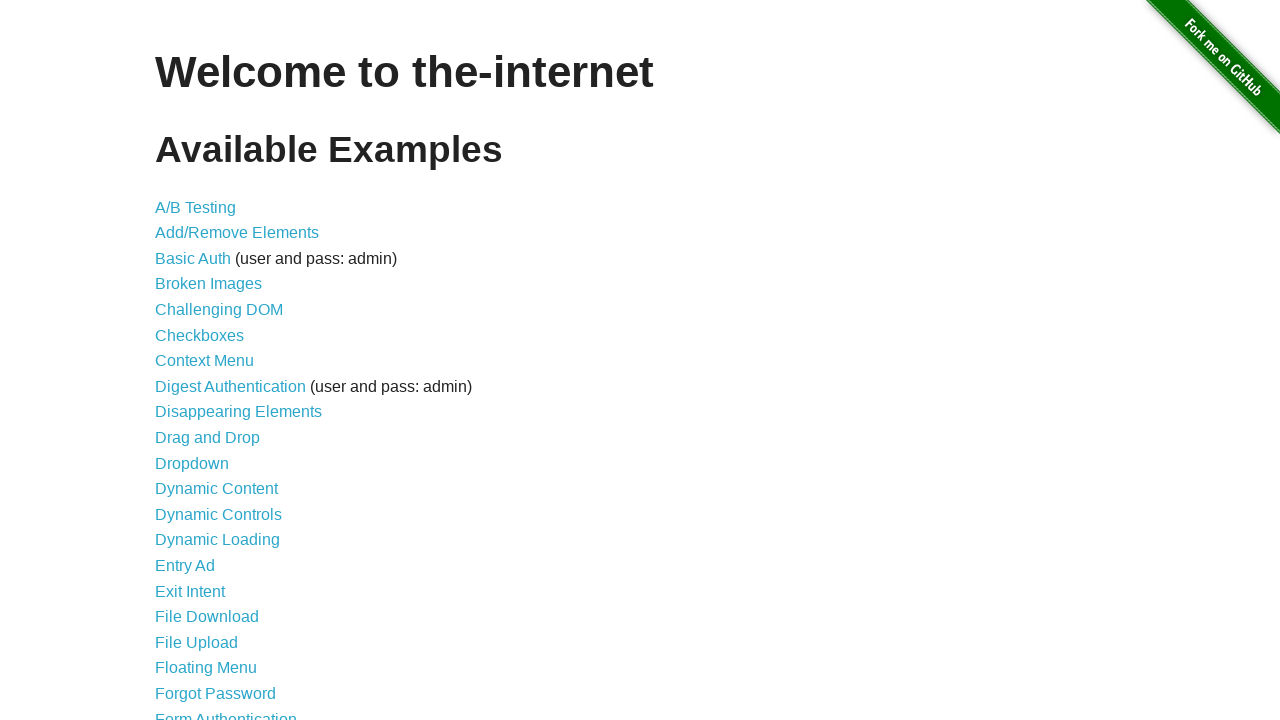

Clicked on 'Shifting Content' link at (212, 523) on text=Shifting Content
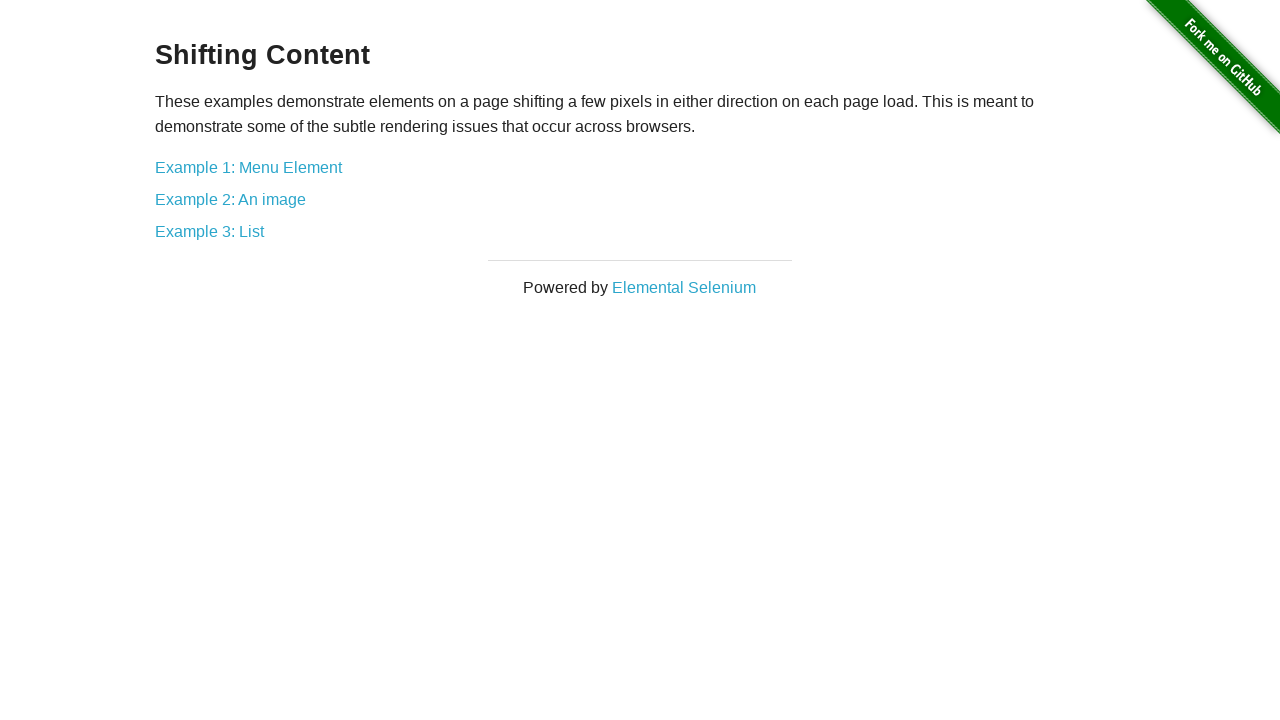

Clicked on 'Example 1: Menu Element' link at (248, 167) on text=Example 1: Menu Element
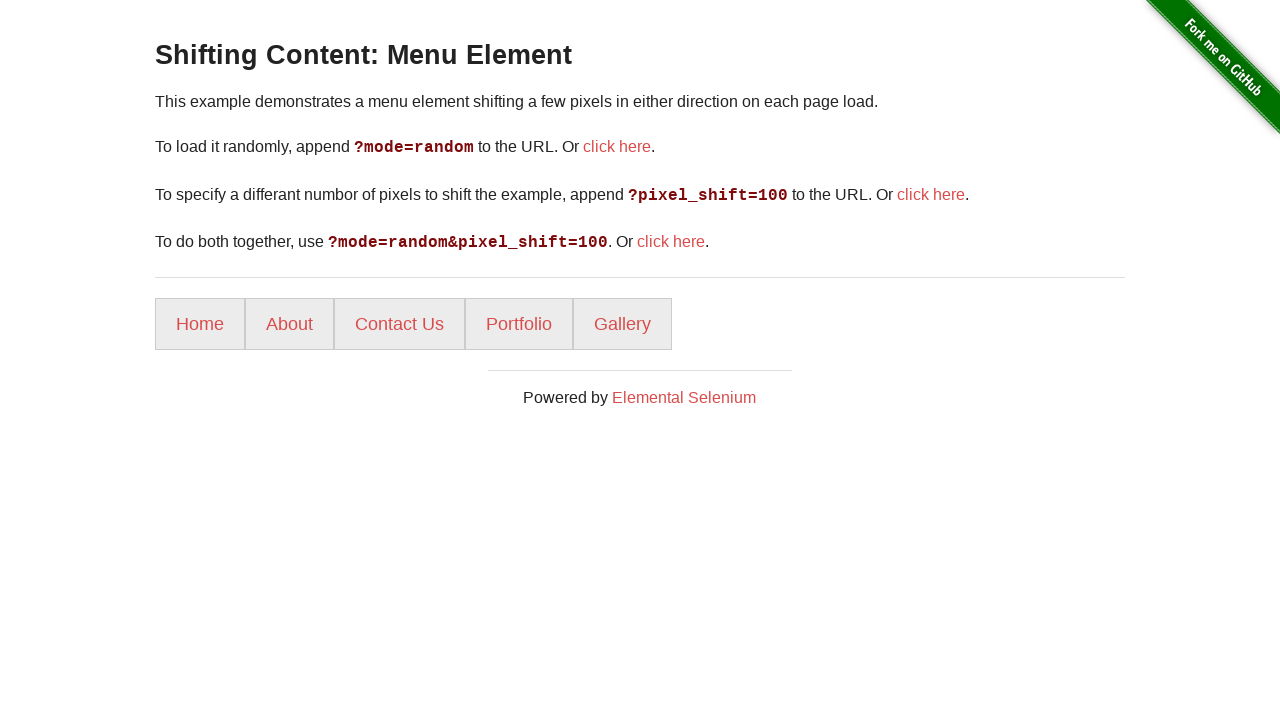

Menu items loaded and are present
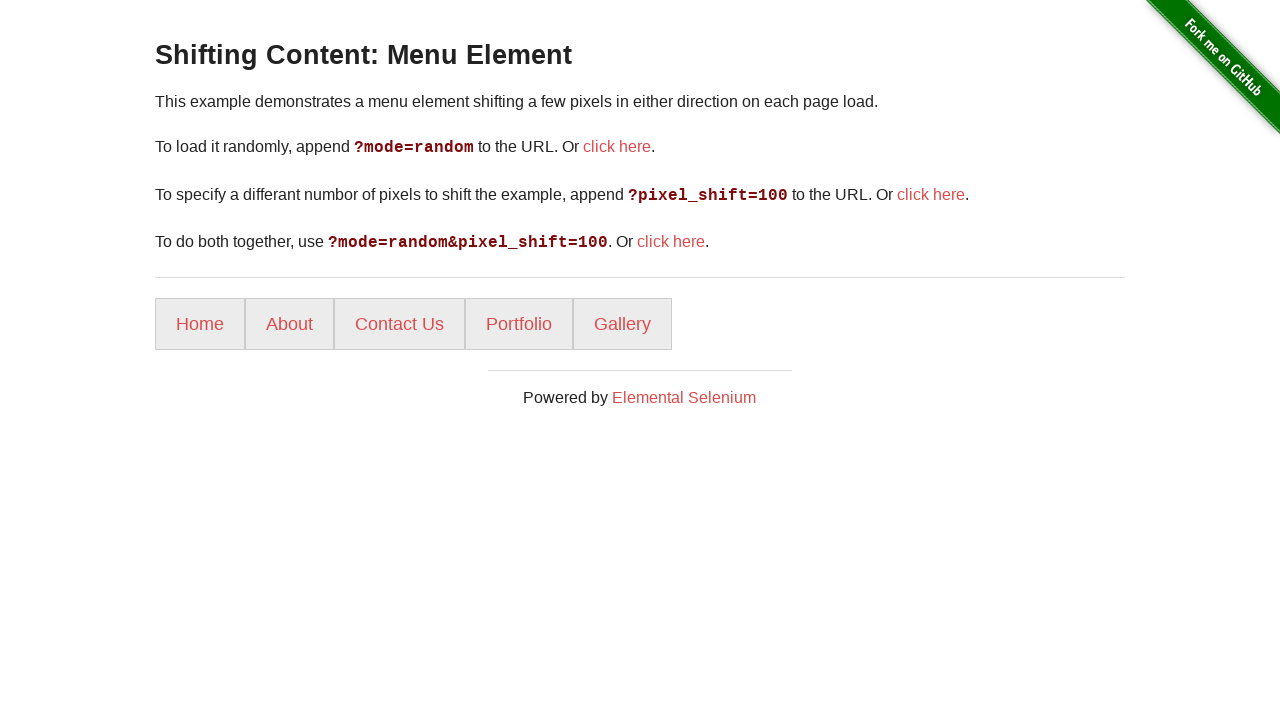

Retrieved all menu items from the page
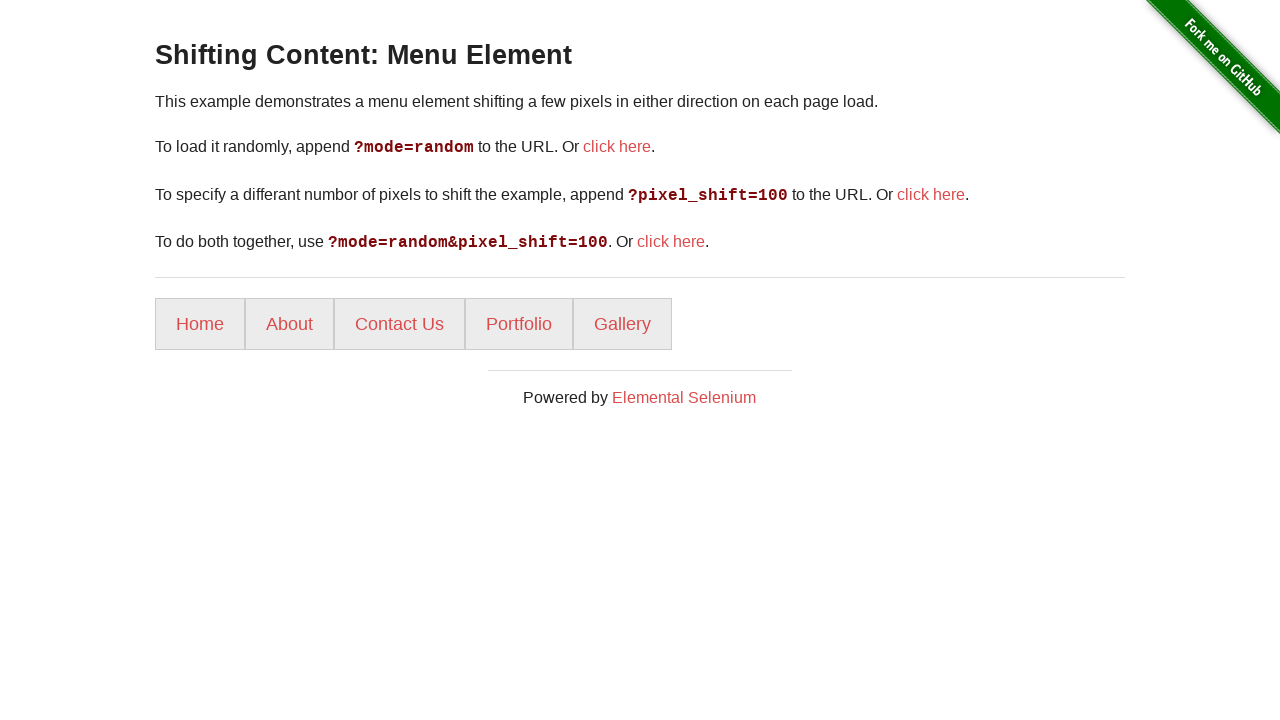

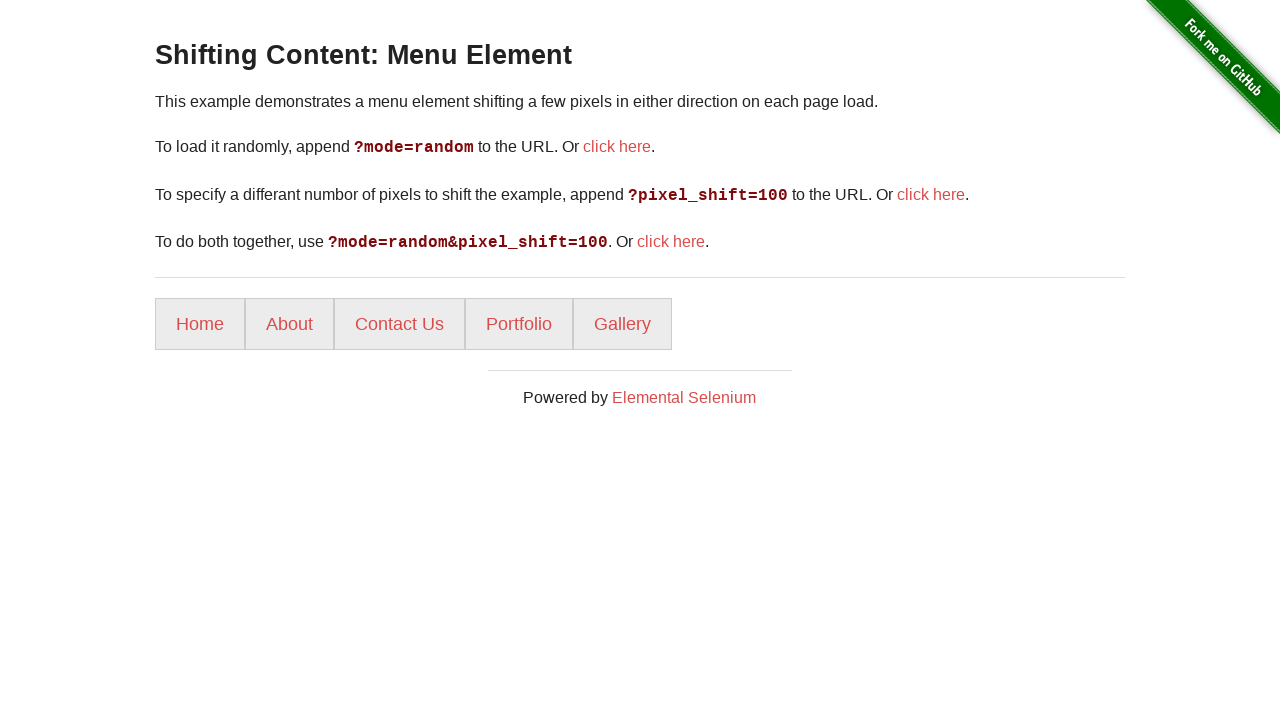